Demonstrates basic browser window manipulation commands by navigating to a practice automation page, then minimizing the window, switching to fullscreen mode, and verifying the page loads correctly.

Starting URL: https://rahulshettyacademy.com/AutomationPractice/

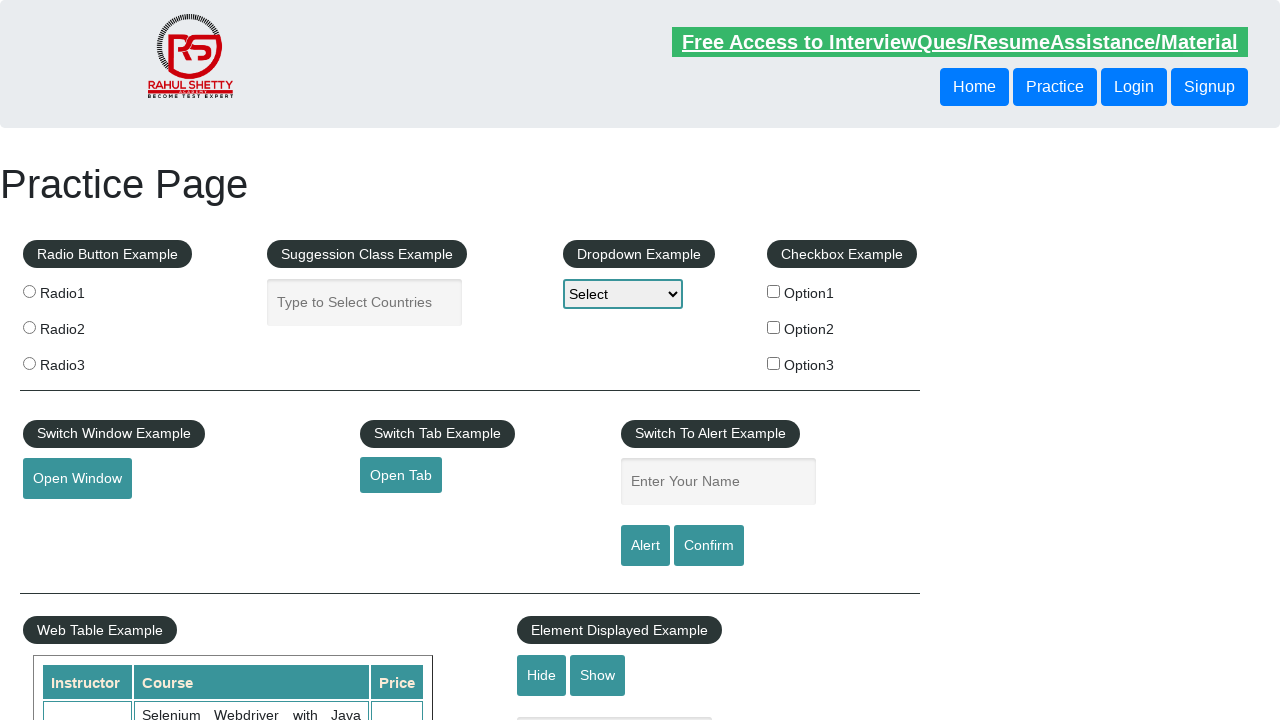

Waited for page to load (domcontentloaded state)
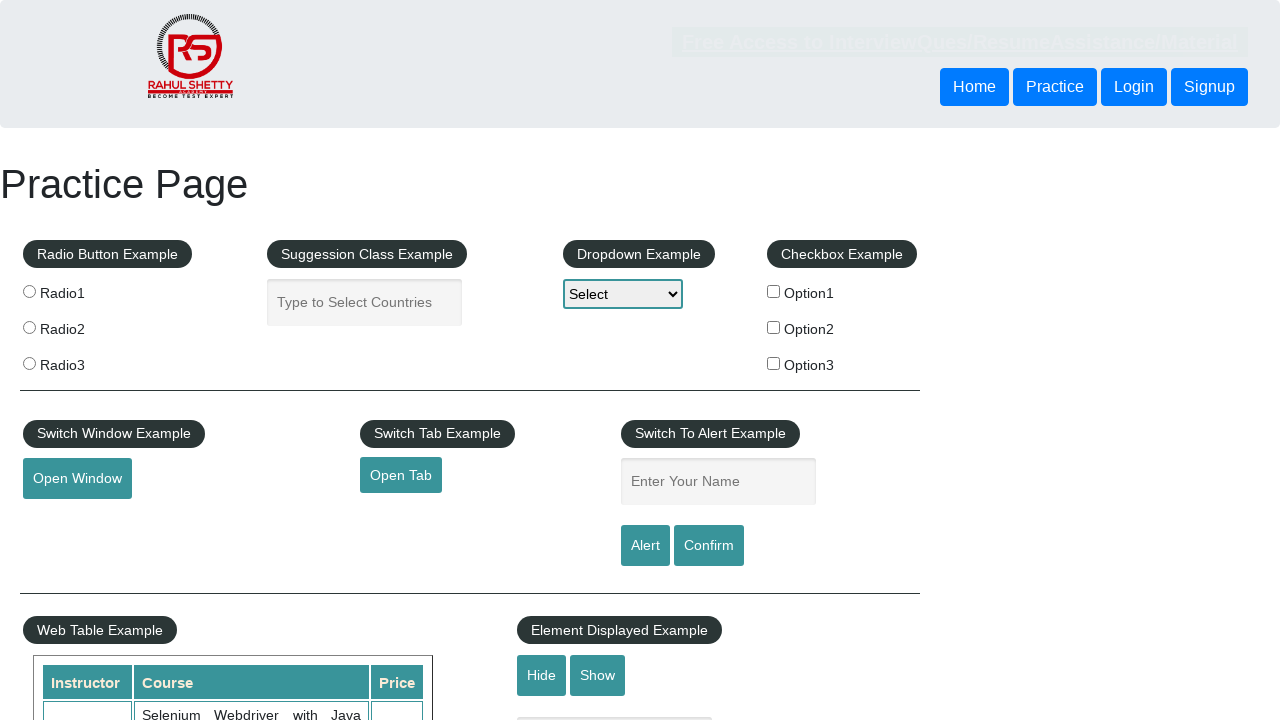

Retrieved page title: Practice Page
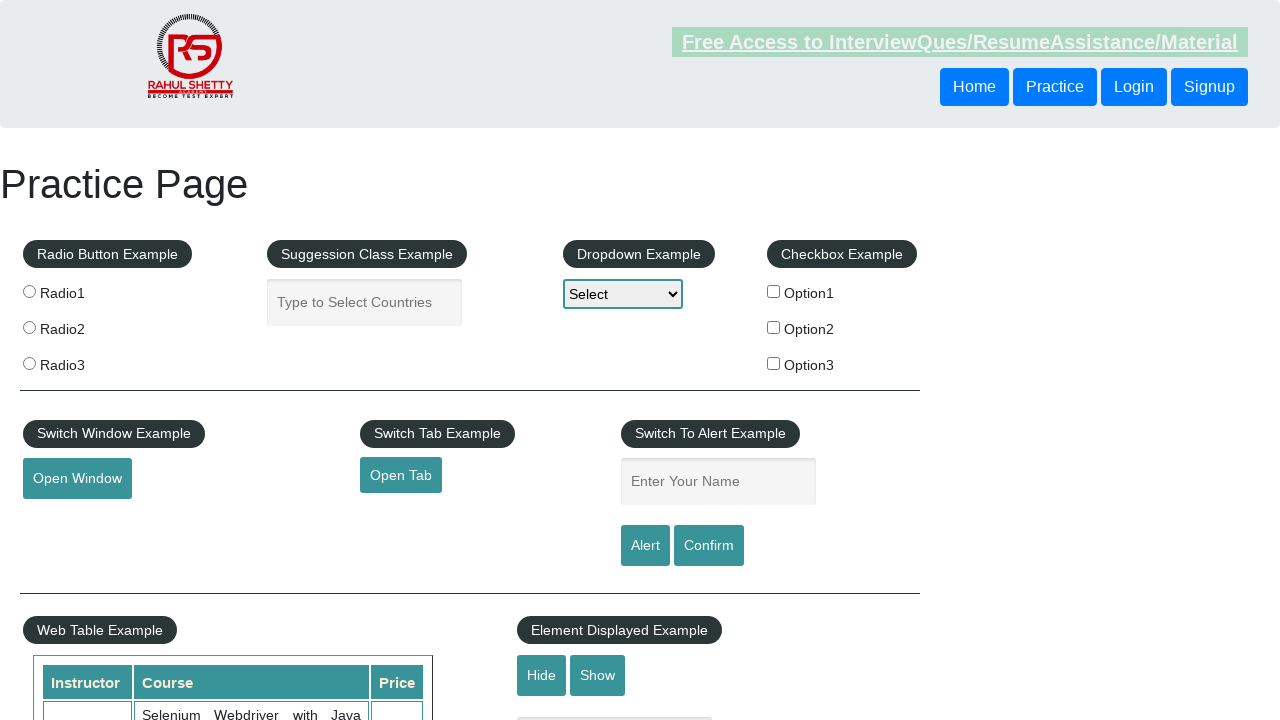

Retrieved current URL: https://rahulshettyacademy.com/AutomationPractice/
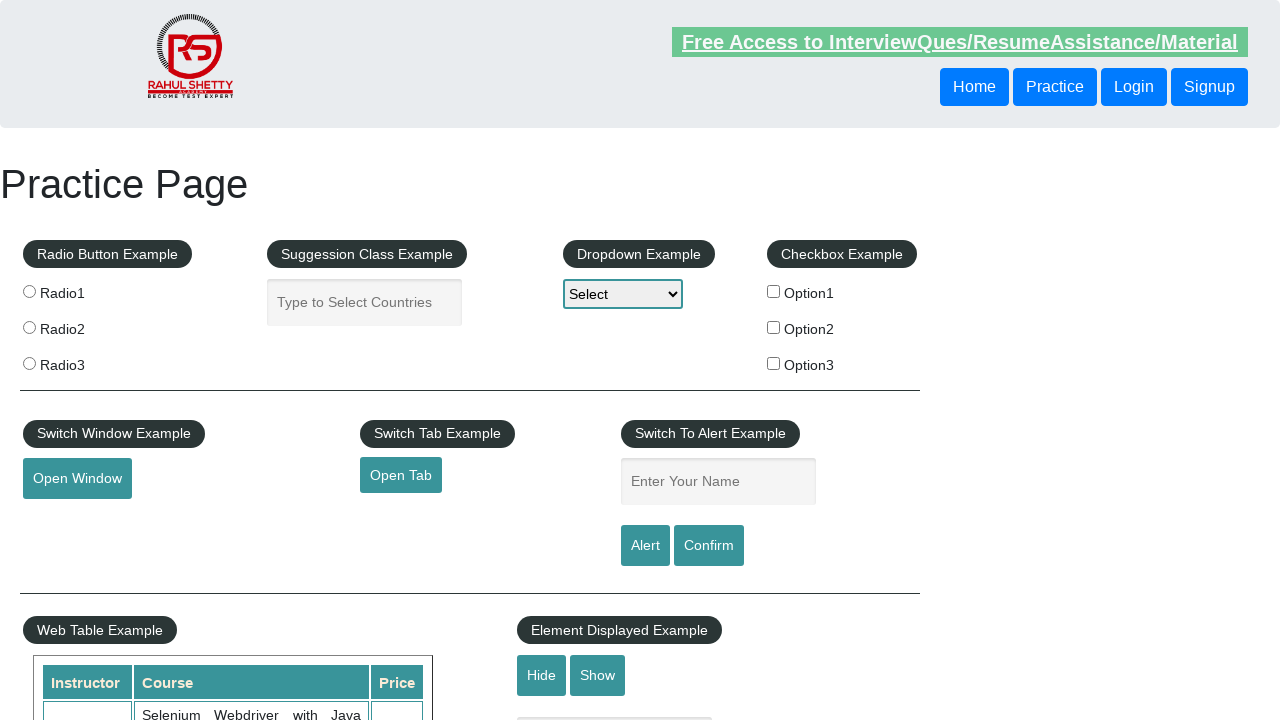

Minimized browser window by resizing viewport to 400x300
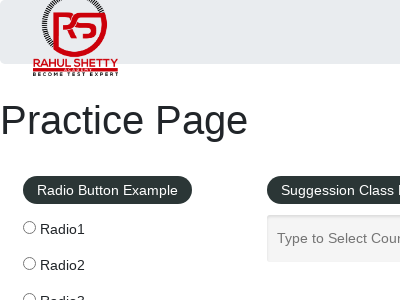

Waited 1000ms for minimized view to settle
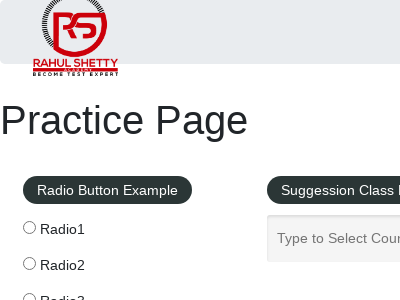

Maximized browser window to fullscreen viewport 1920x1080
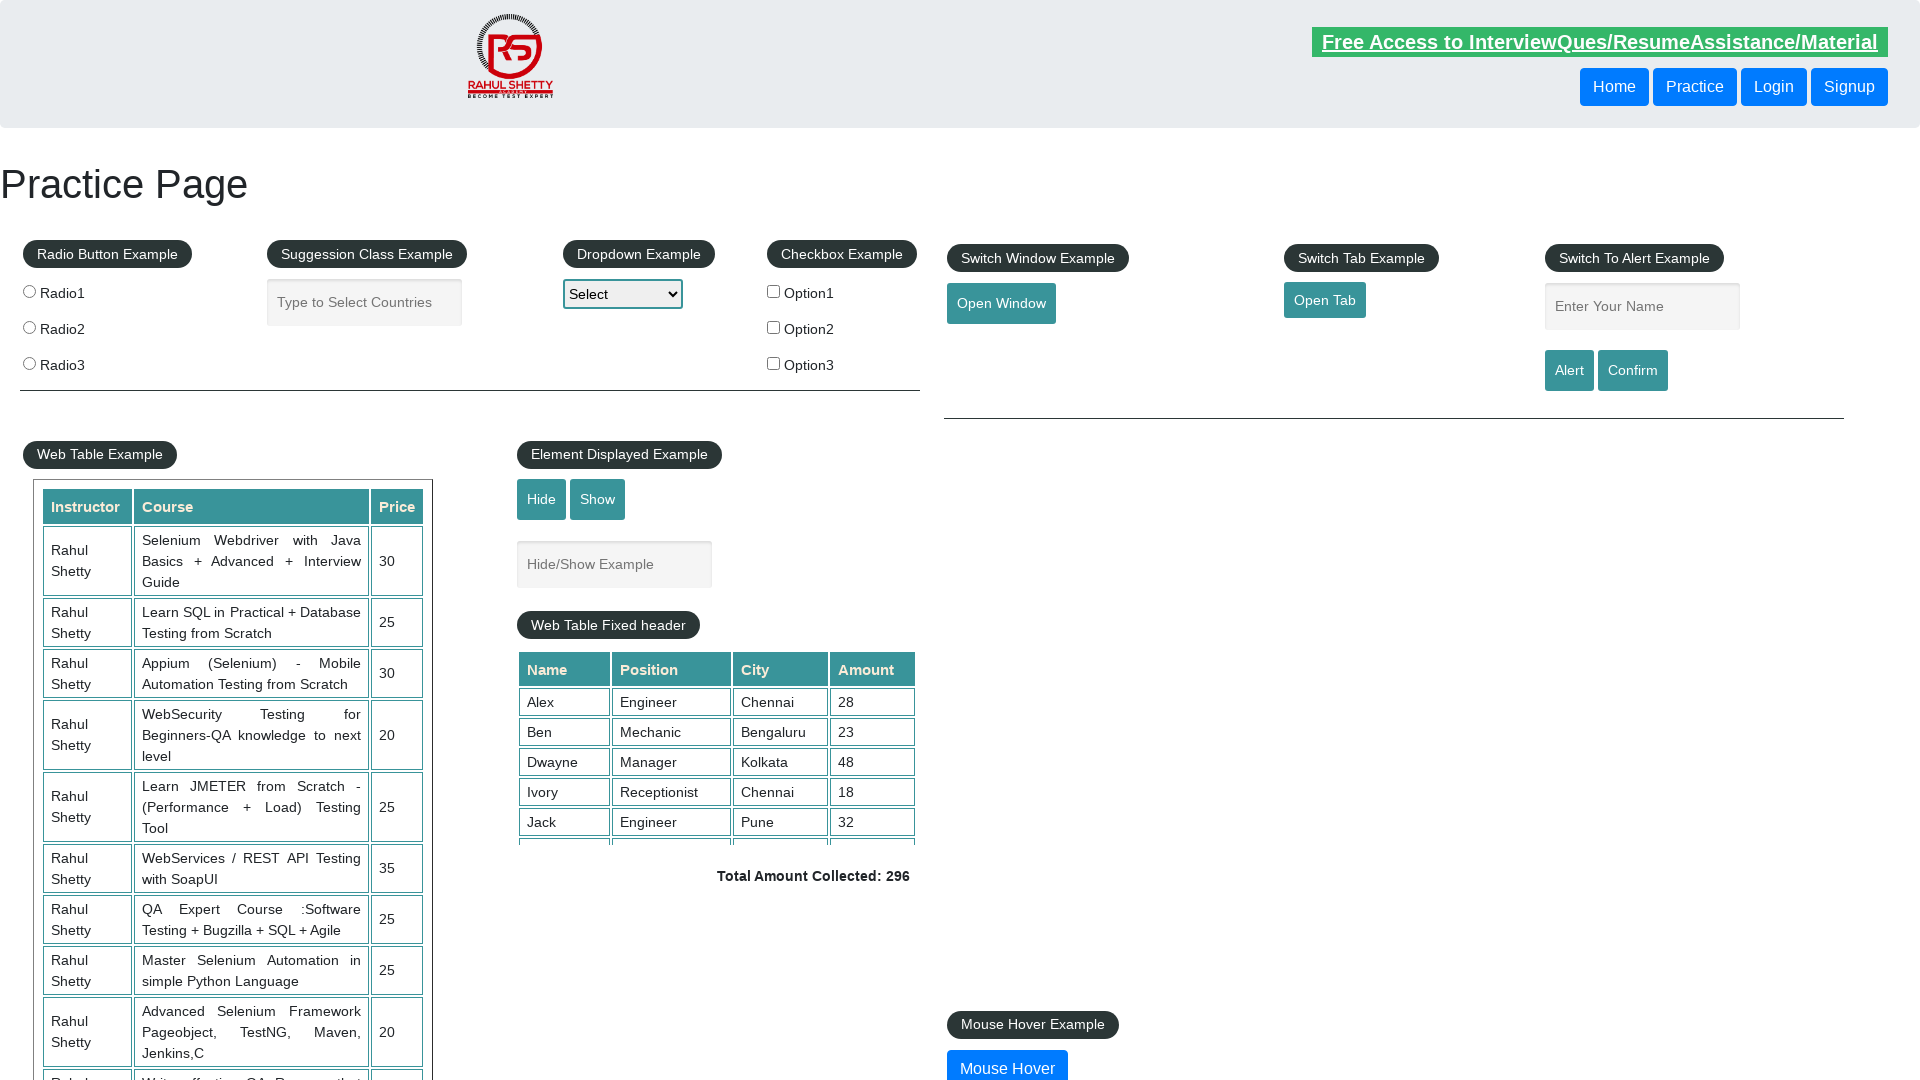

Waited 1000ms for fullscreen view to settle
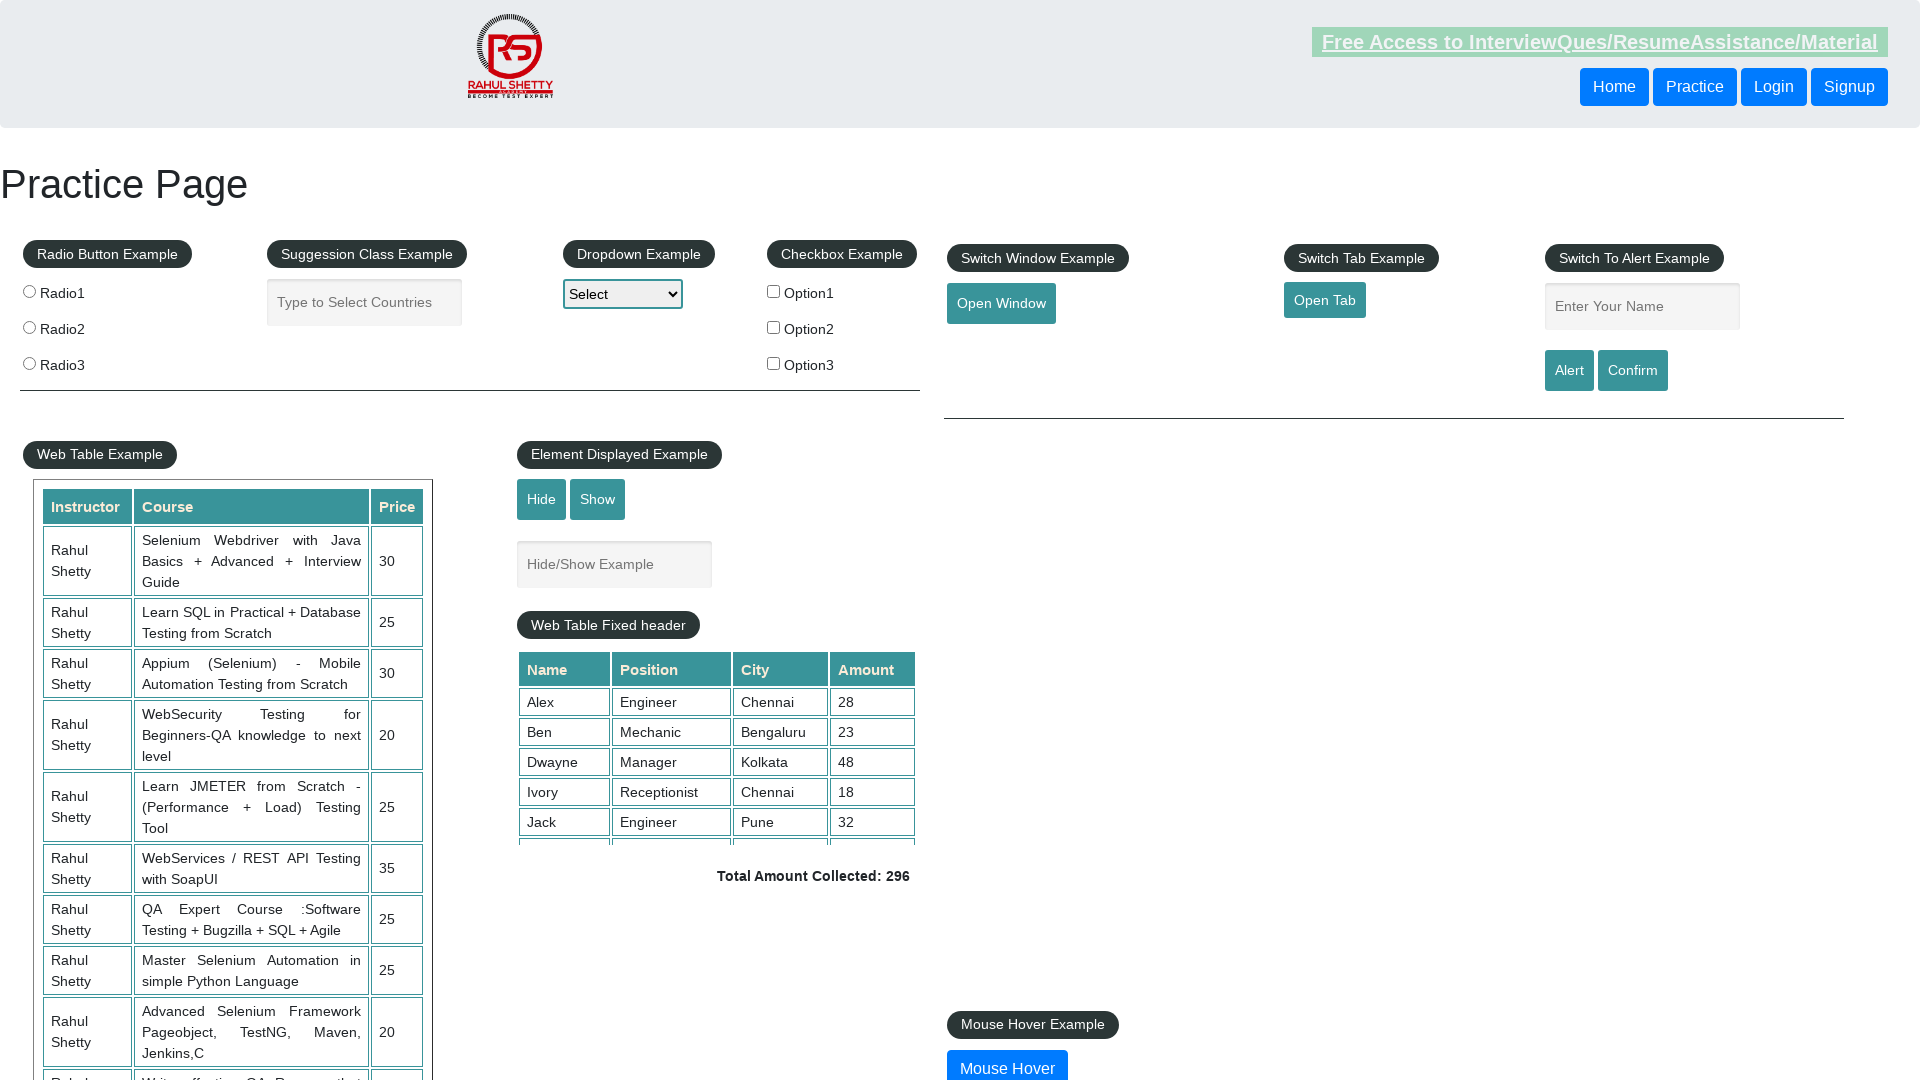

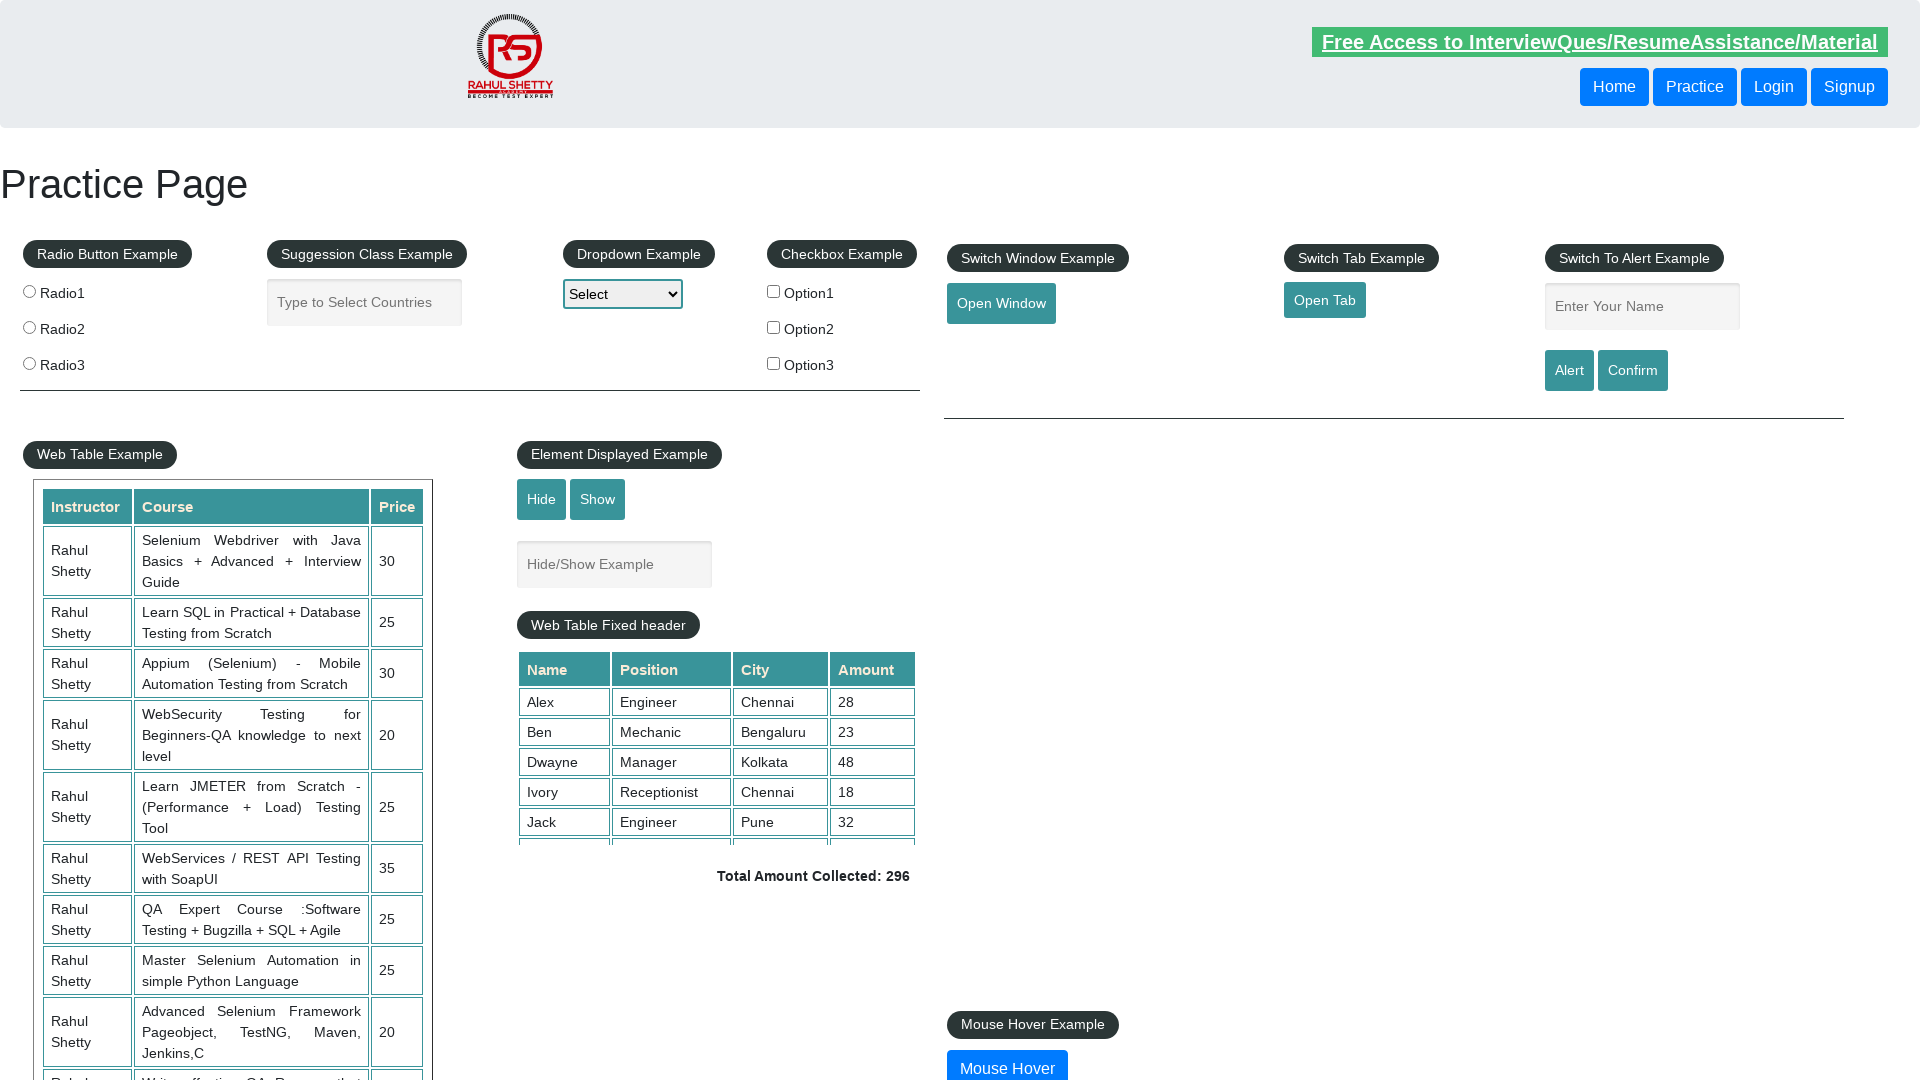